Tests alert handling functionality by triggering a prompt alert, entering text, and accepting it

Starting URL: https://demoqa.com/alerts

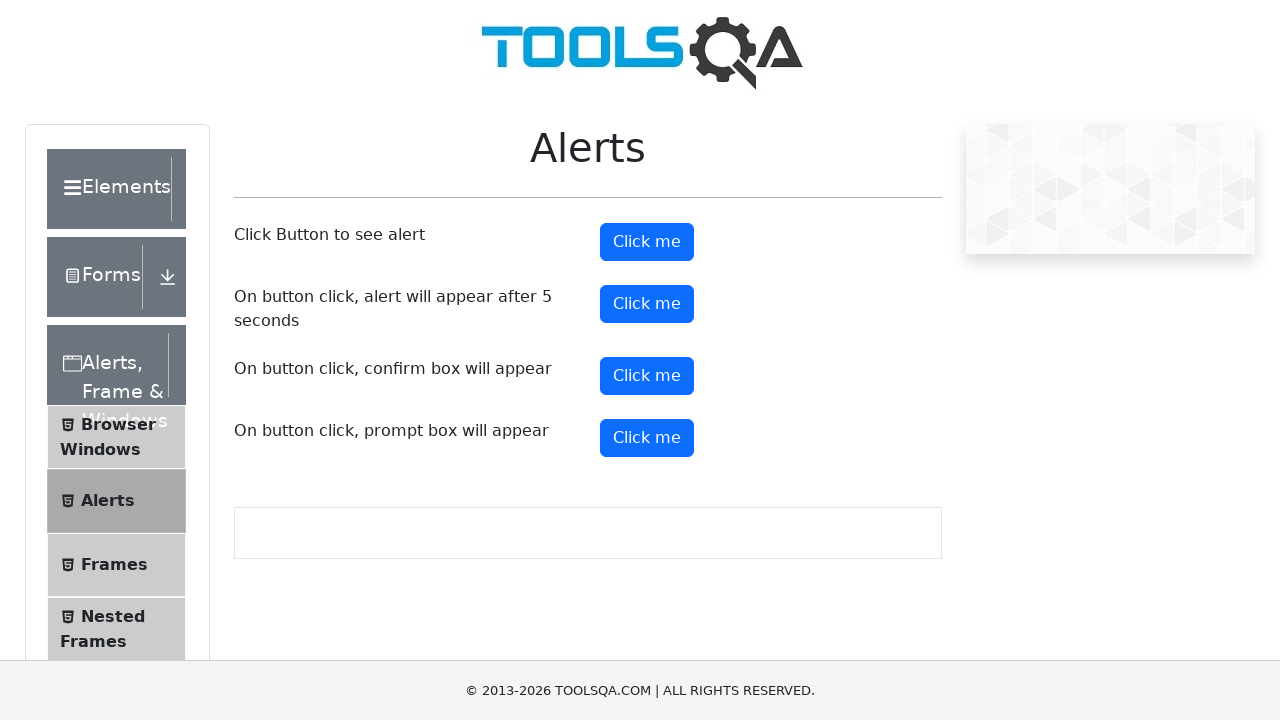

Clicked the 4th 'Click me' button to trigger prompt alert at (647, 438) on (//button[text()='Click me'])[4]
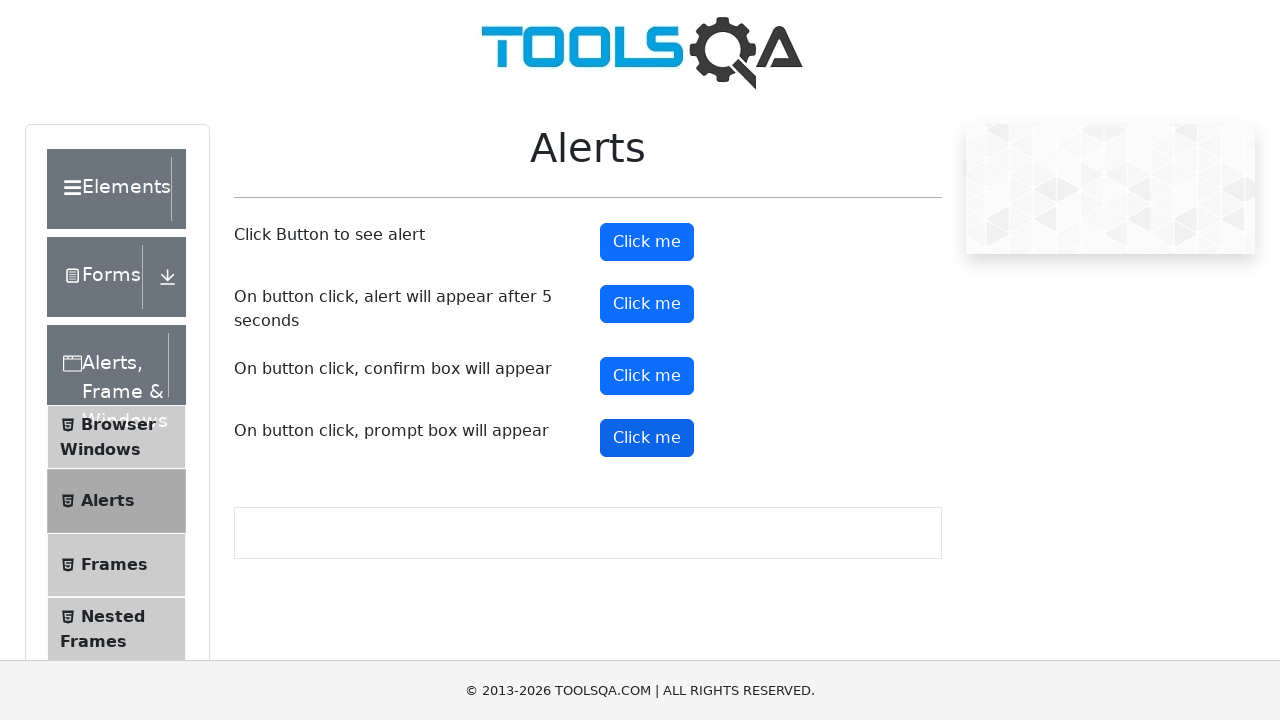

Set up dialog handler to accept prompt with text 'Automation Catalogue'
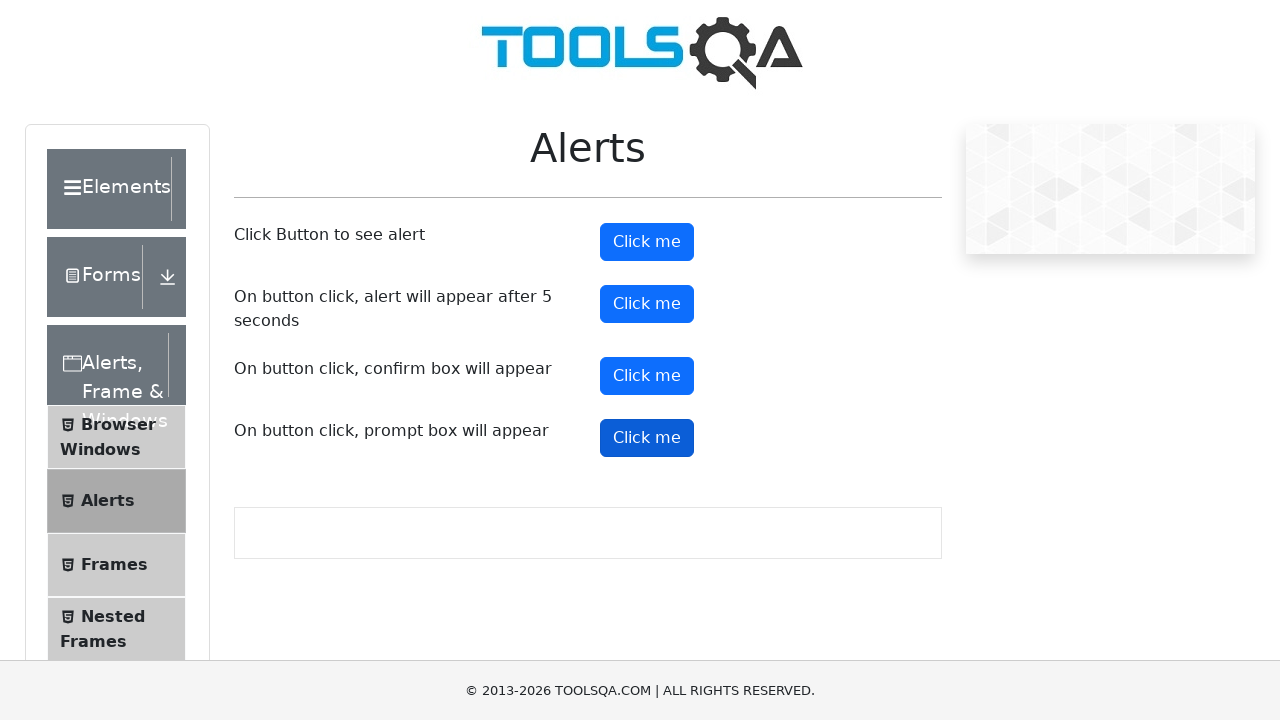

Waited for alert to be processed
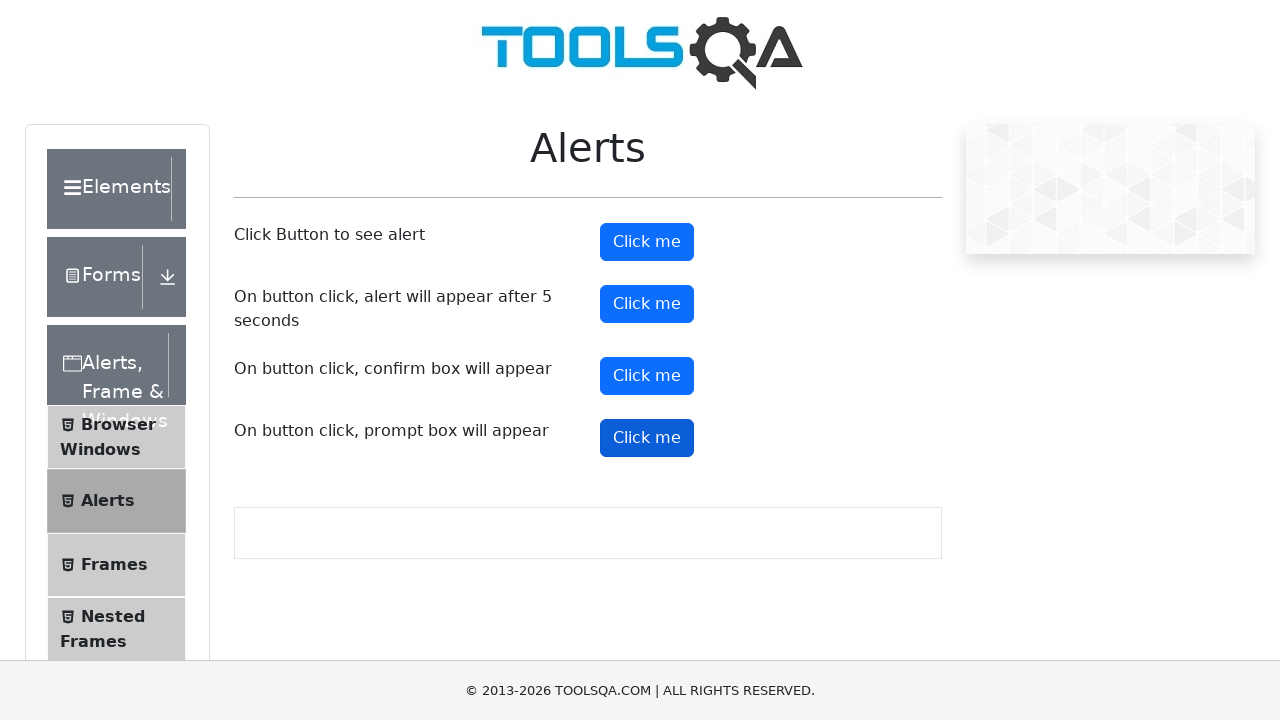

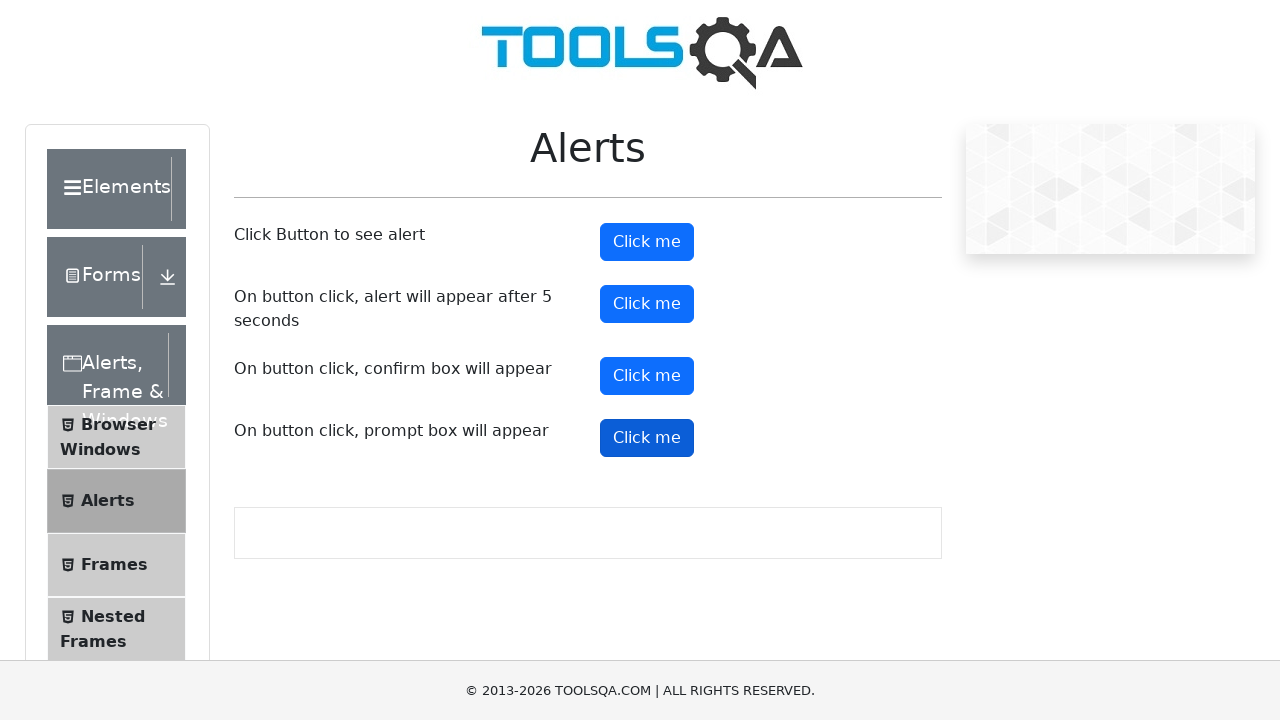